Tests copy-paste keyboard shortcuts on a registration form by entering text in the first name field, selecting all and copying it, then pasting into the last name field.

Starting URL: https://grotechminds.com/registration/

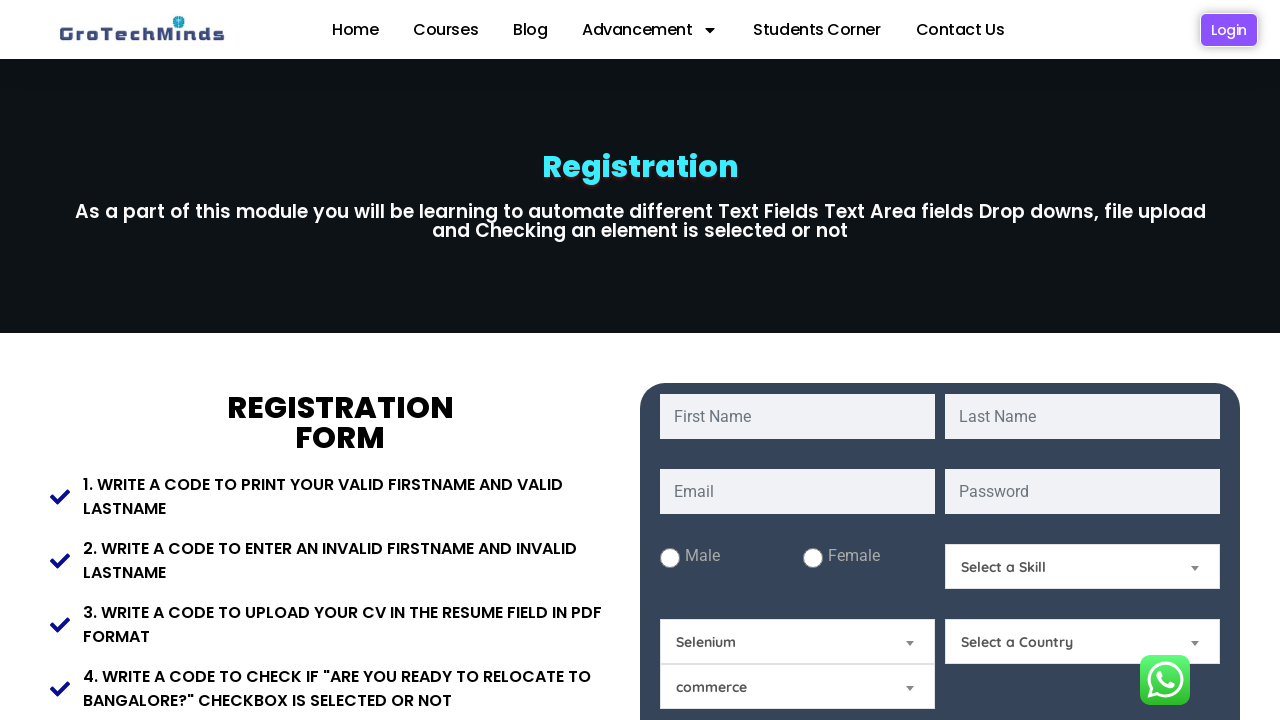

Filled first name field with 'Pragati' on #fname
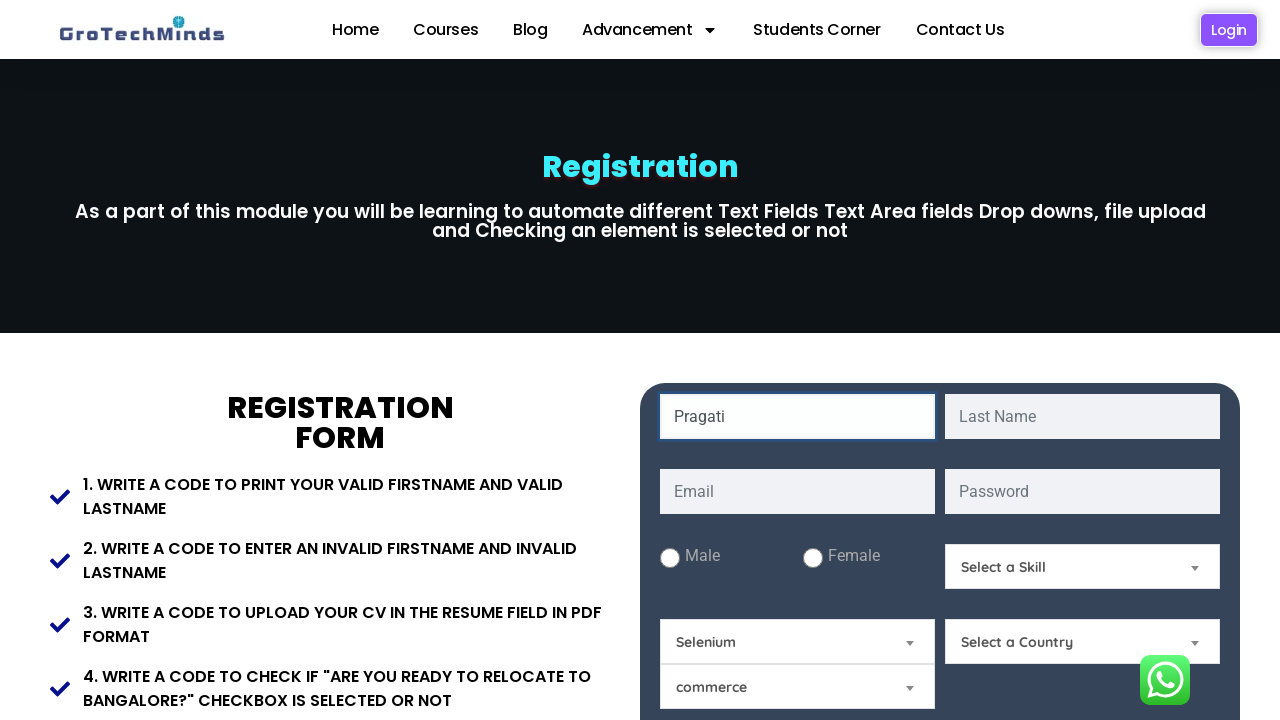

Clicked on first name field to focus it at (798, 416) on #fname
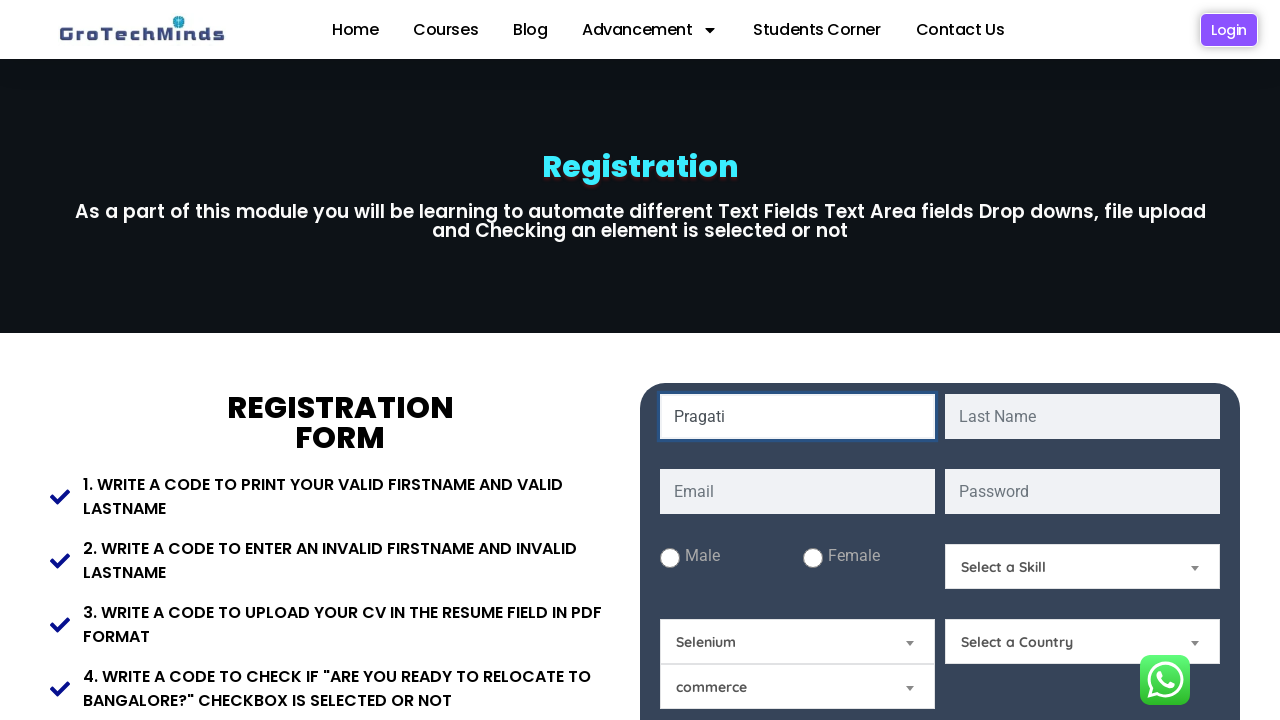

Selected all text in first name field using Ctrl+A
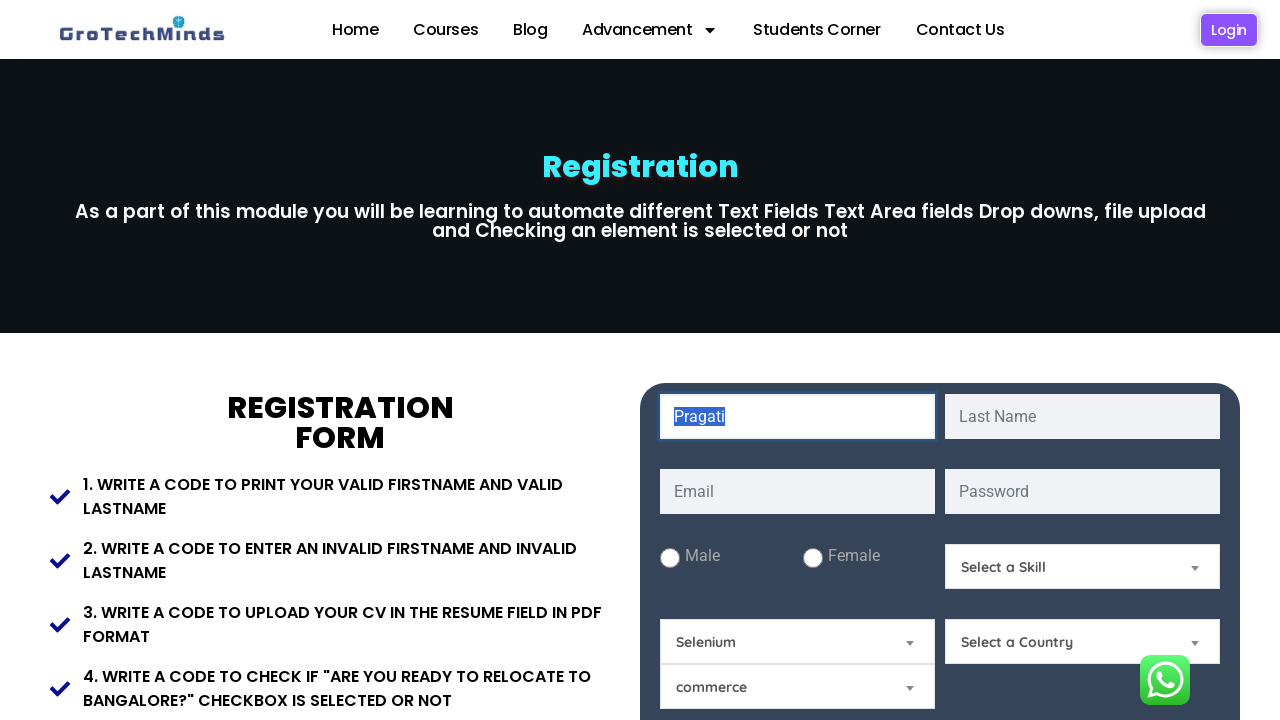

Copied selected text from first name field using Ctrl+C
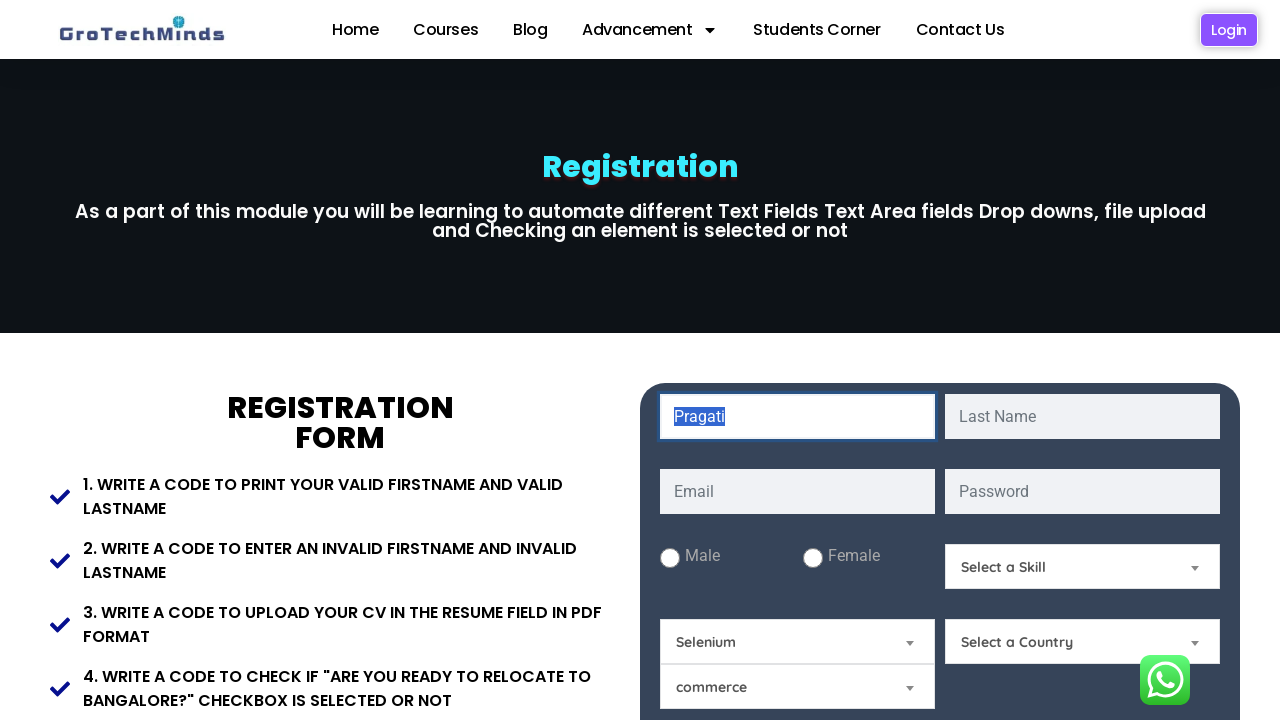

Clicked on last name field to focus it at (1082, 416) on #lname
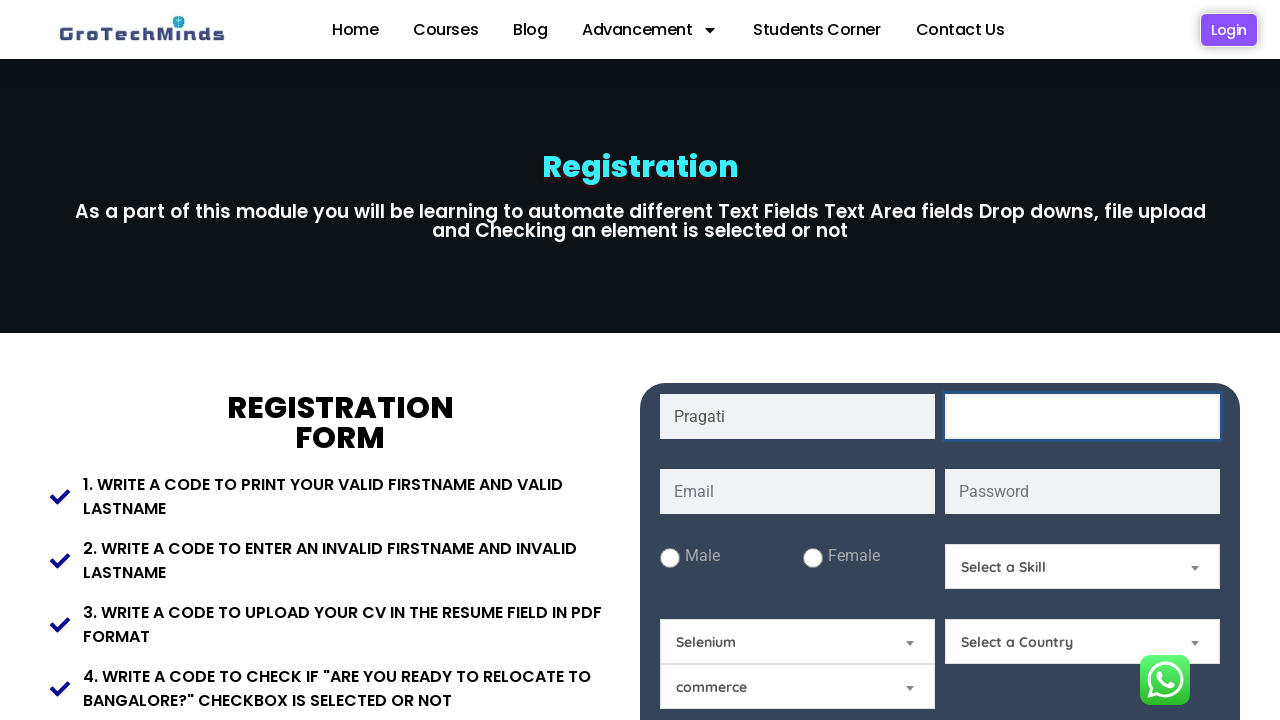

Pasted copied text into last name field using Ctrl+V
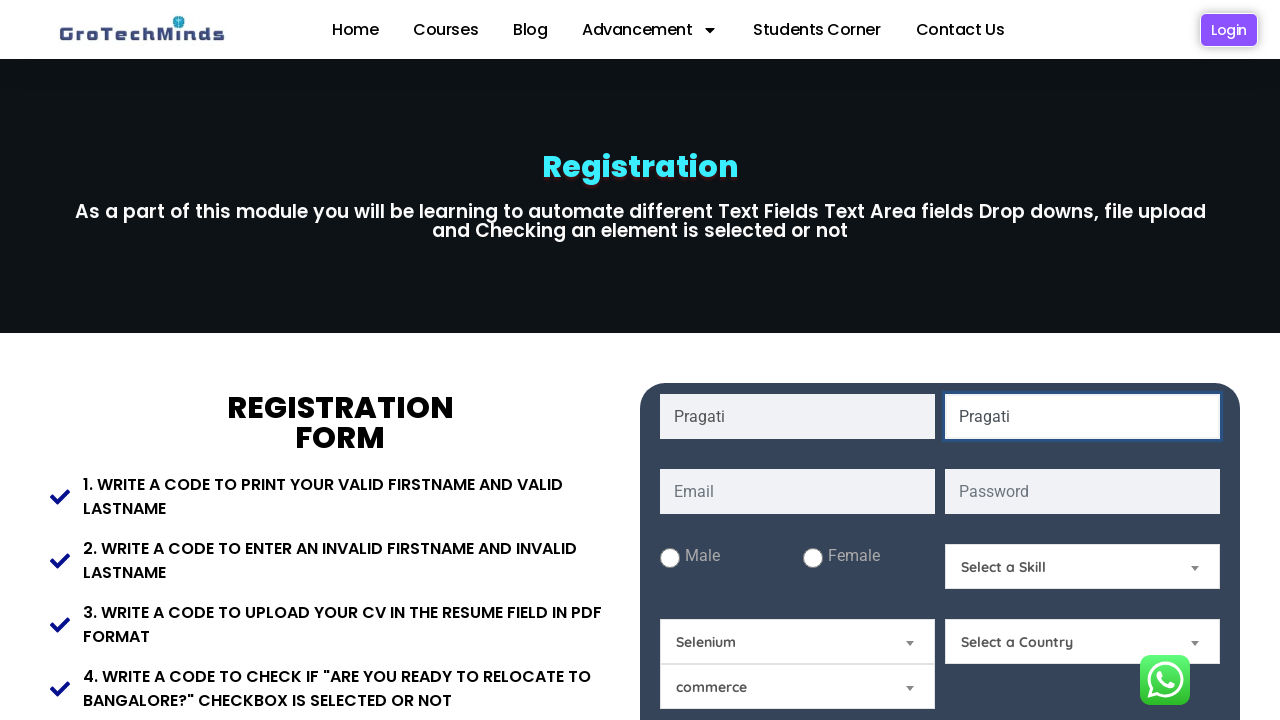

Waited 1 second to observe the paste result
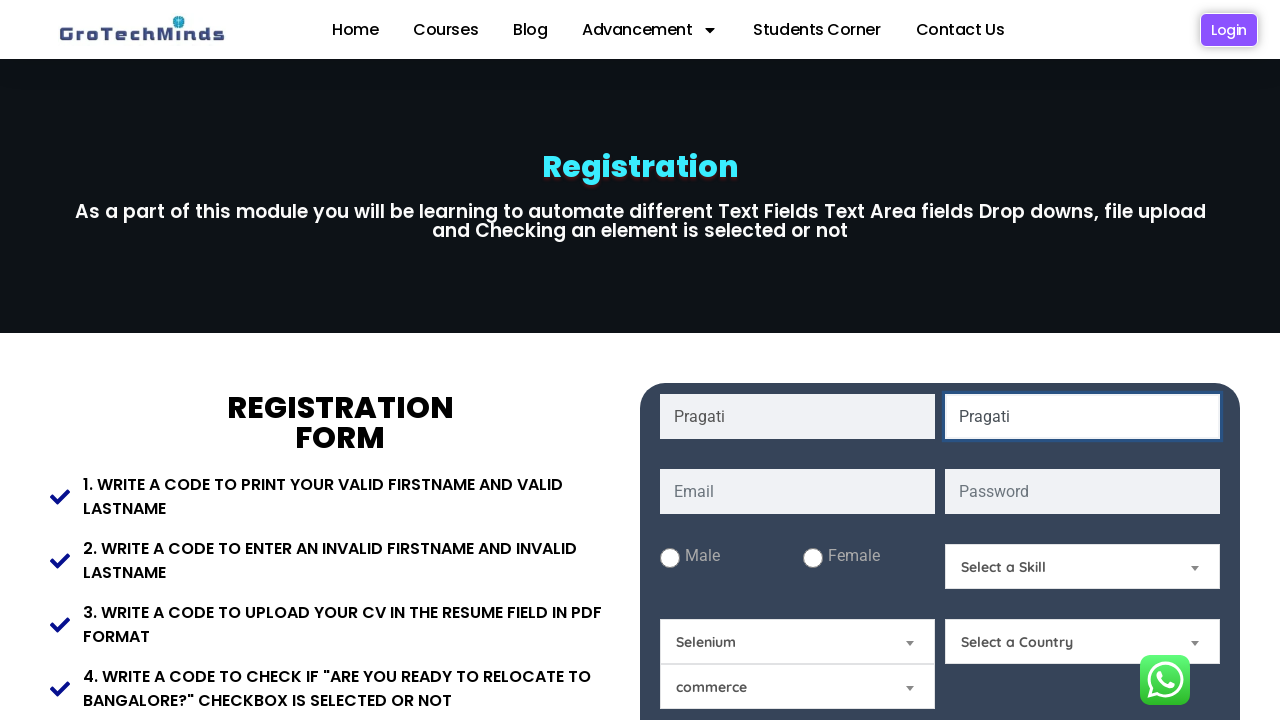

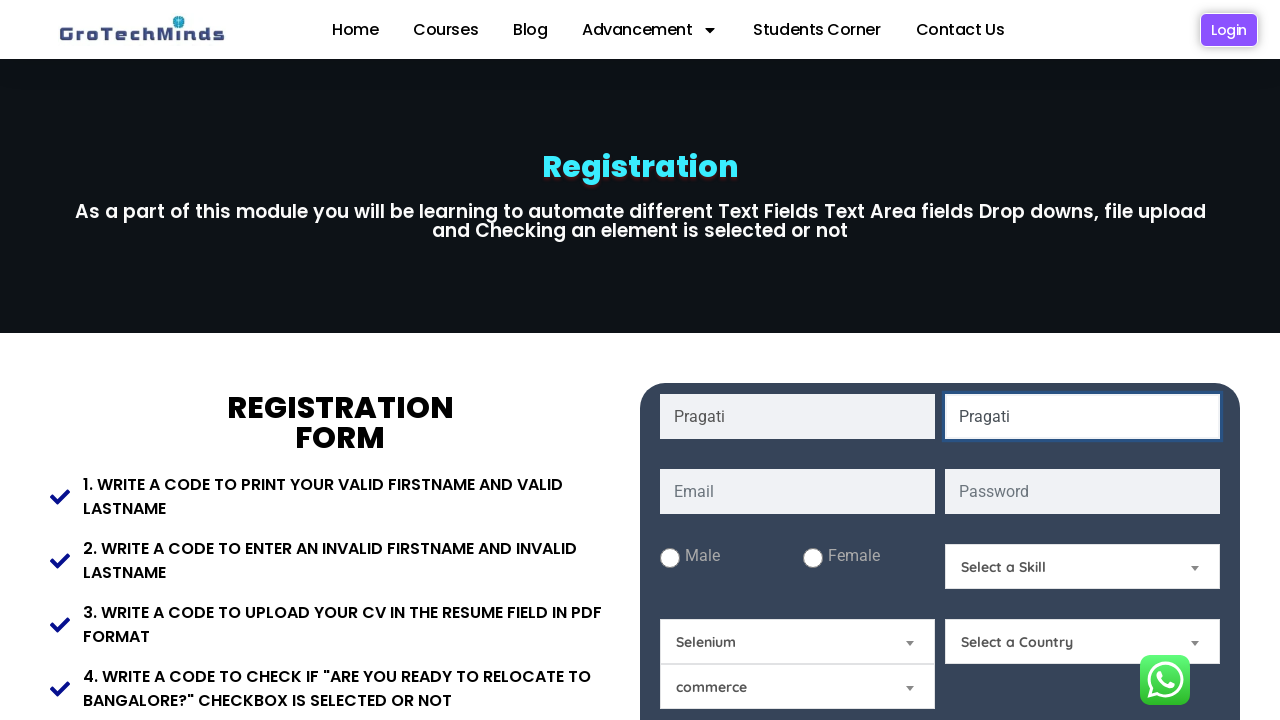